Opens a bootstrap dropdown and selects CSS option by iterating through all options

Starting URL: http://seleniumpractise.blogspot.com/2016/08/bootstrap-dropdown-example-for-selenium.html

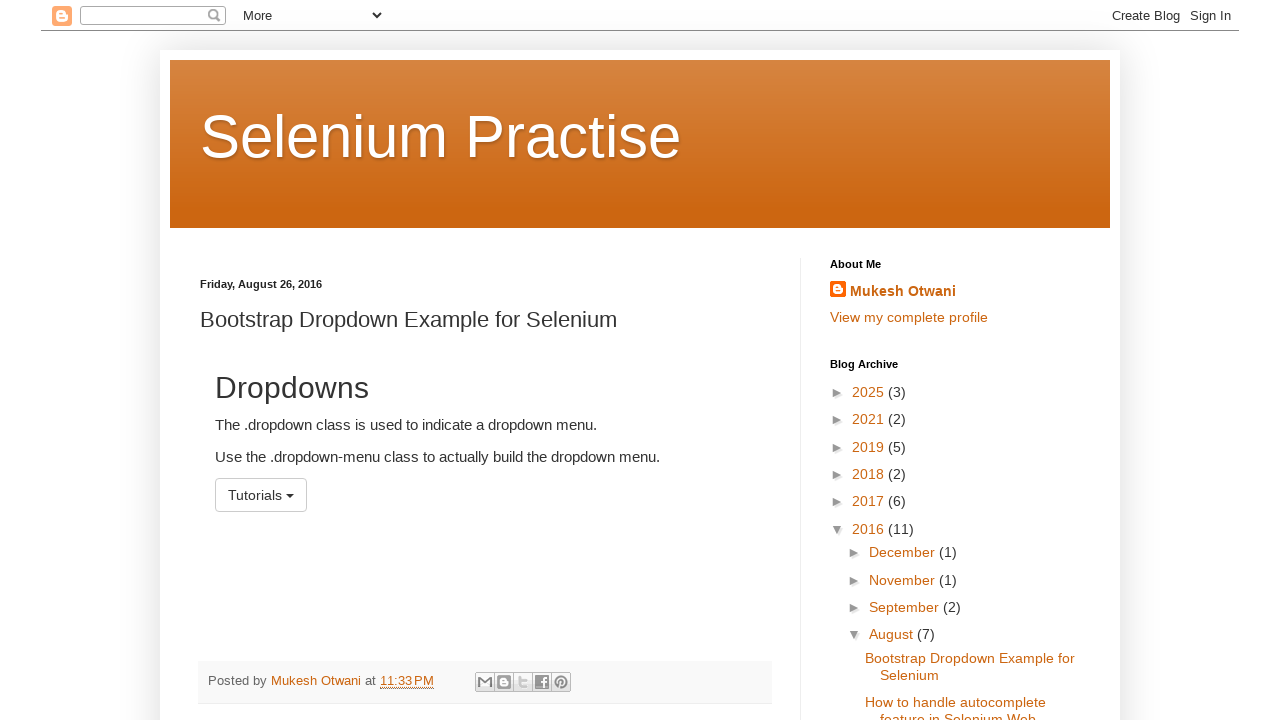

Navigated to bootstrap dropdown example page
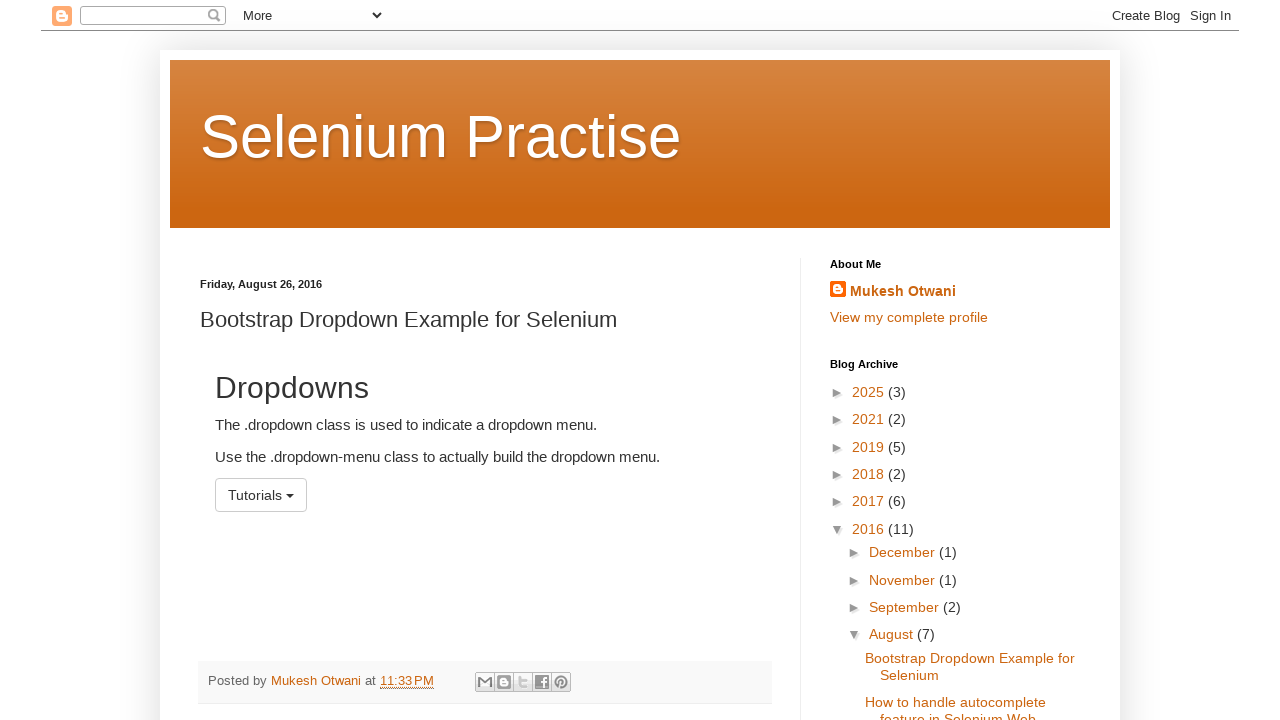

Clicked dropdown menu to open it at (261, 495) on #menu1
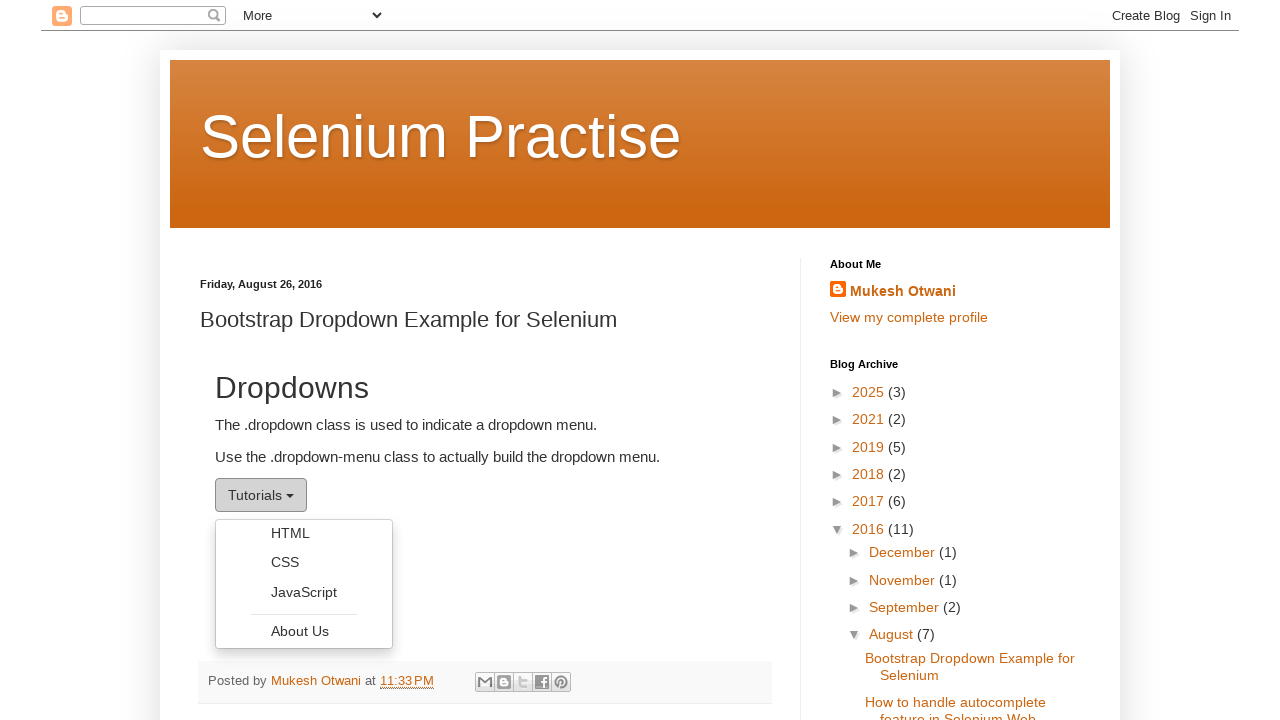

Retrieved all dropdown options
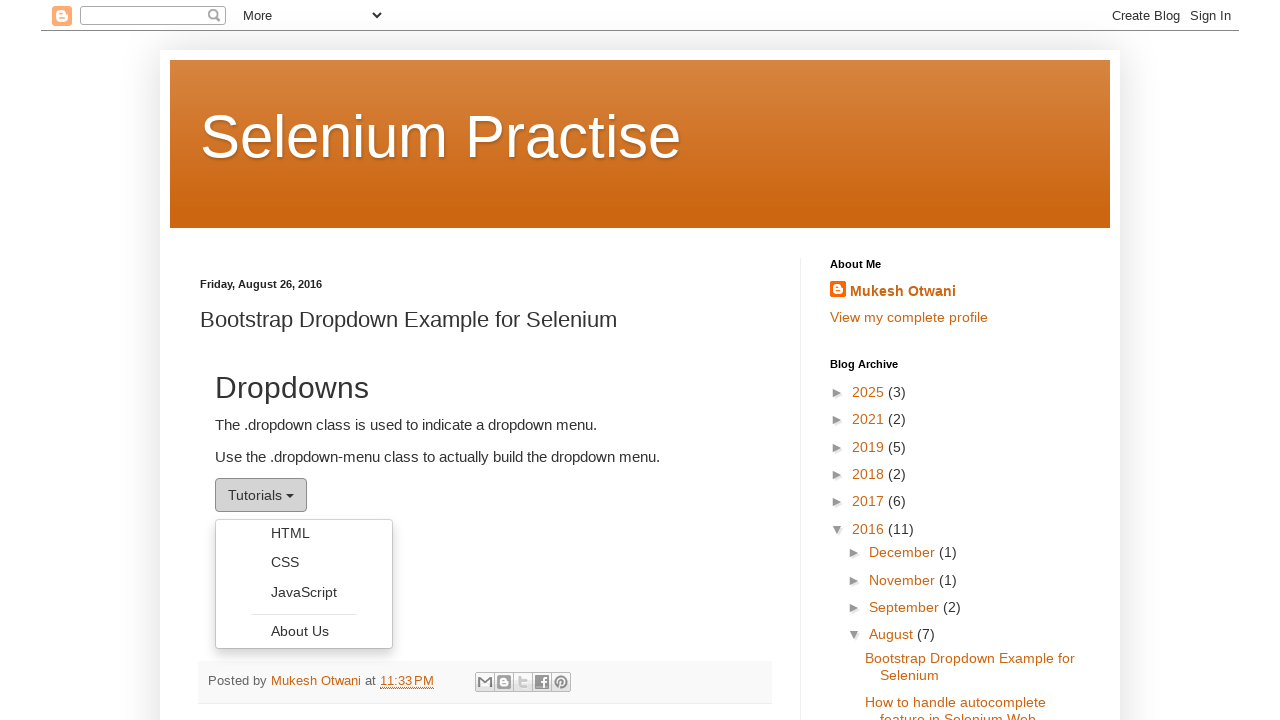

Selected CSS option from dropdown menu at (304, 562) on xpath=//ul[@class='dropdown-menu']//a >> nth=1
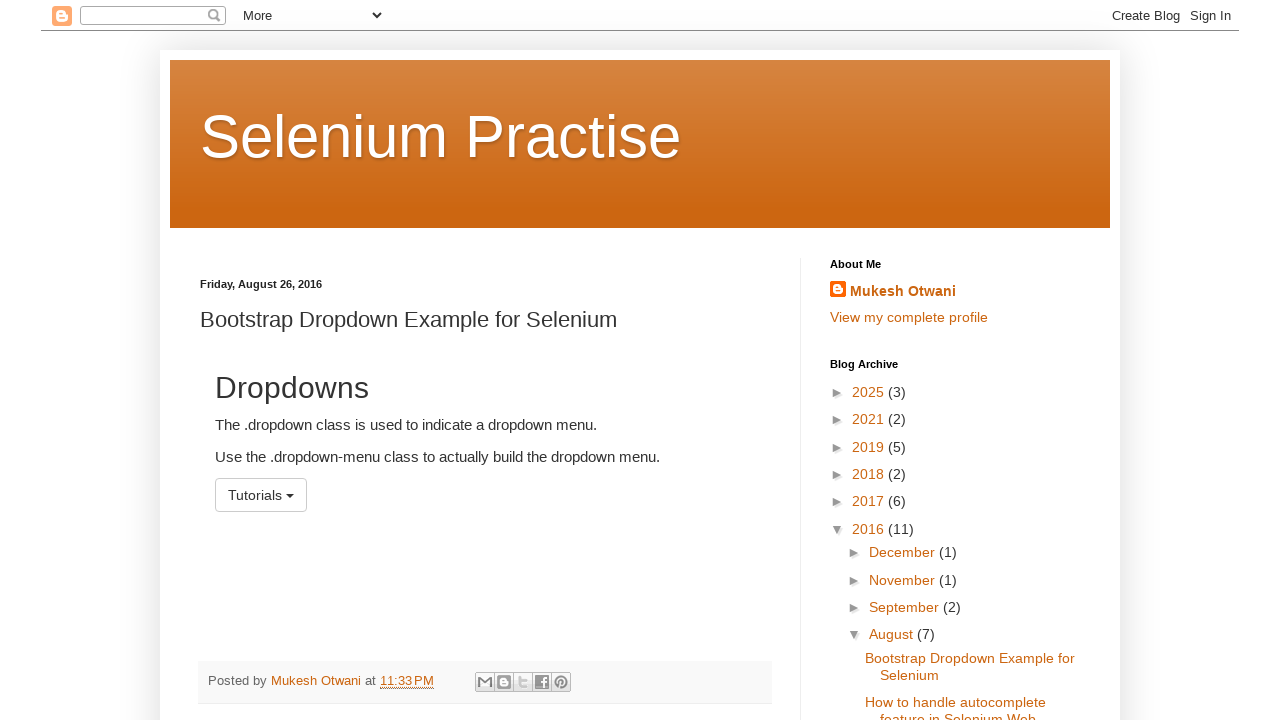

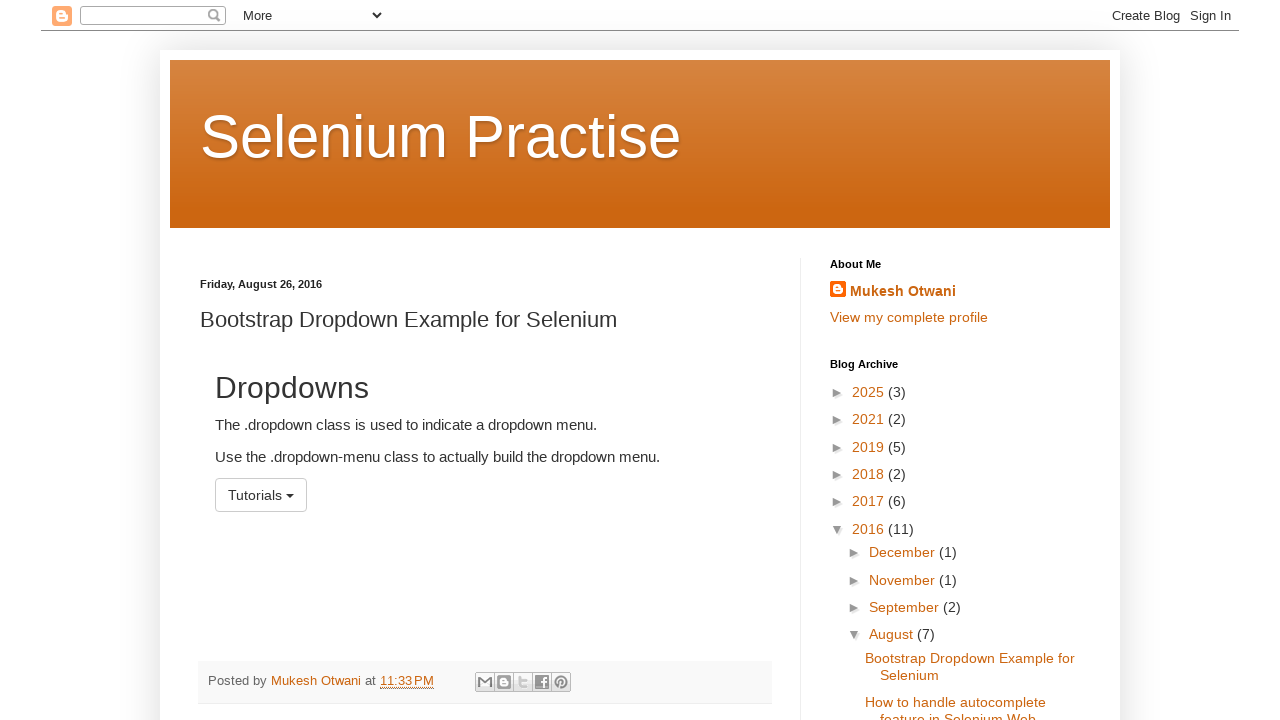